Tests opening a new browser window by navigating to a page, opening a new window, navigating to another page in that window, and verifying two window handles exist.

Starting URL: https://the-internet.herokuapp.com/windows

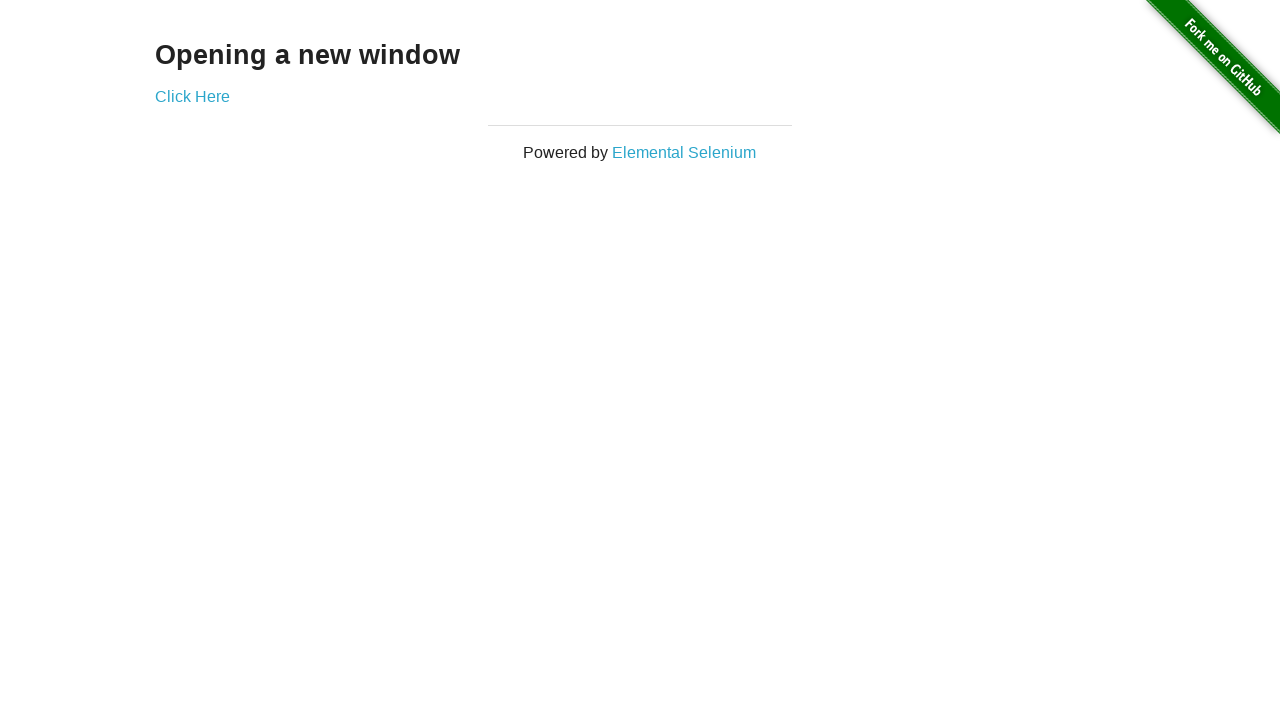

Navigated to initial windows page
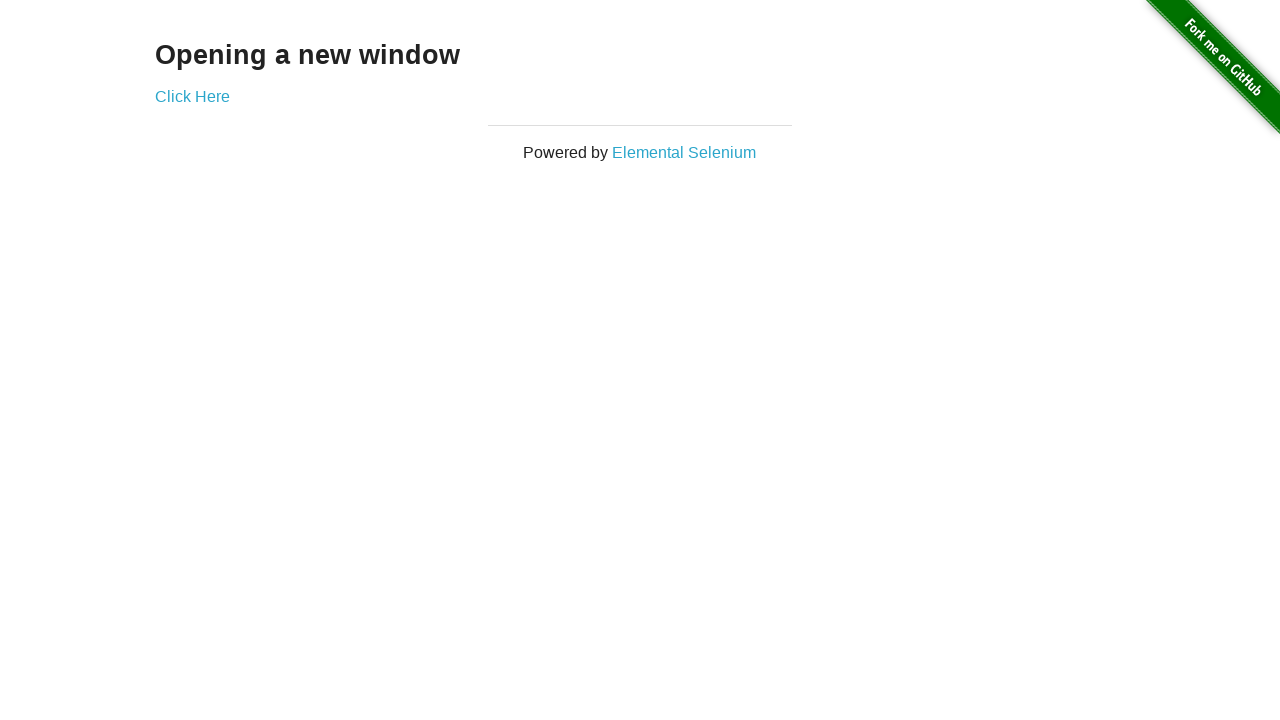

Opened a new page in the same context
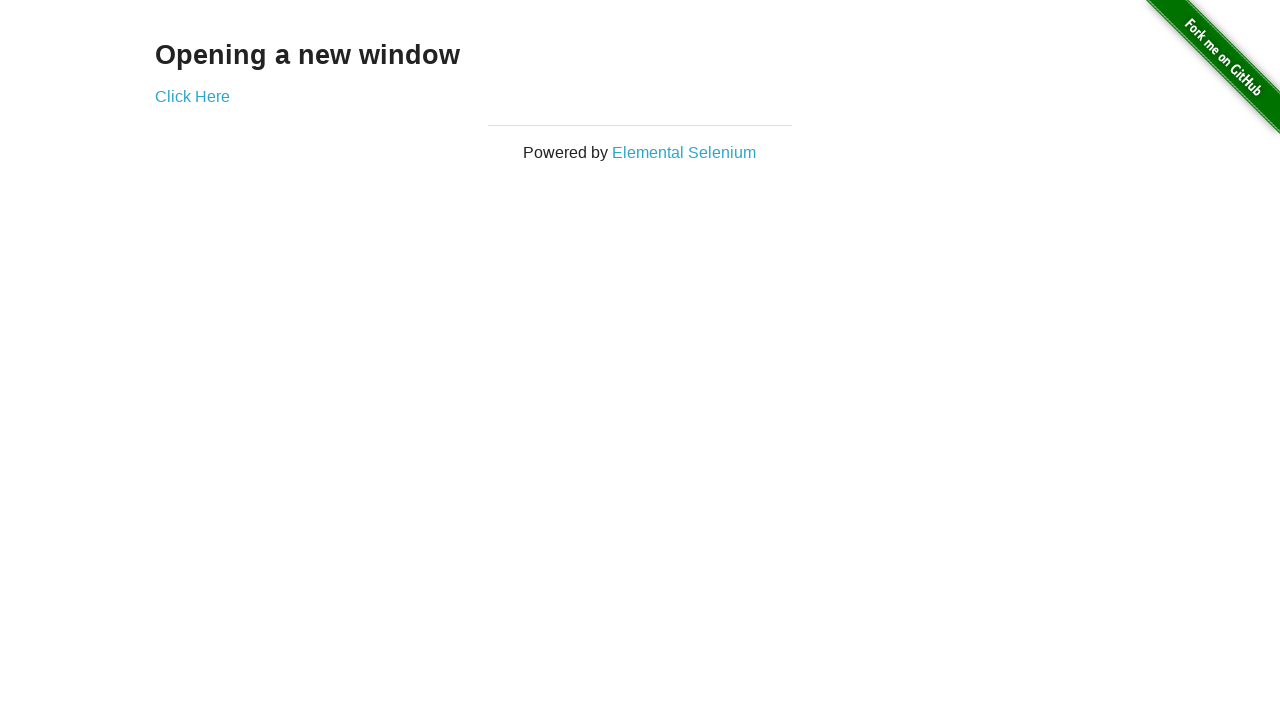

Navigated new page to typos page
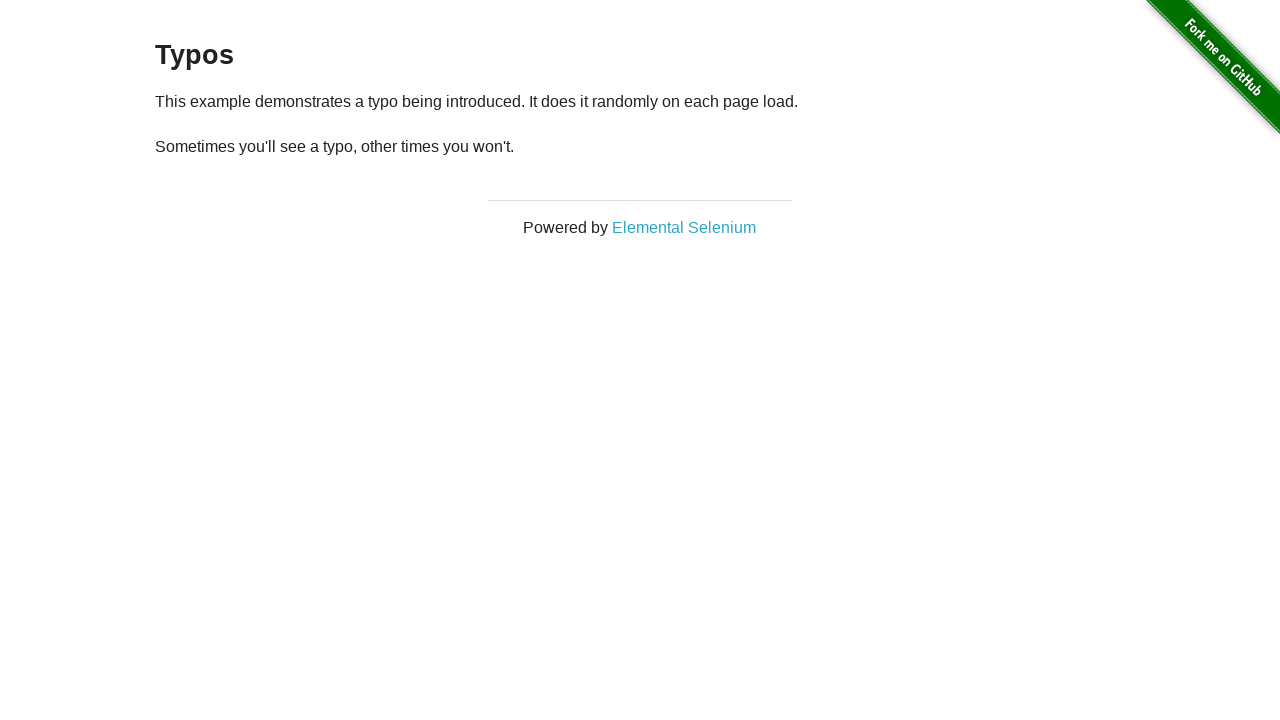

Verified that 2 pages are open in the context
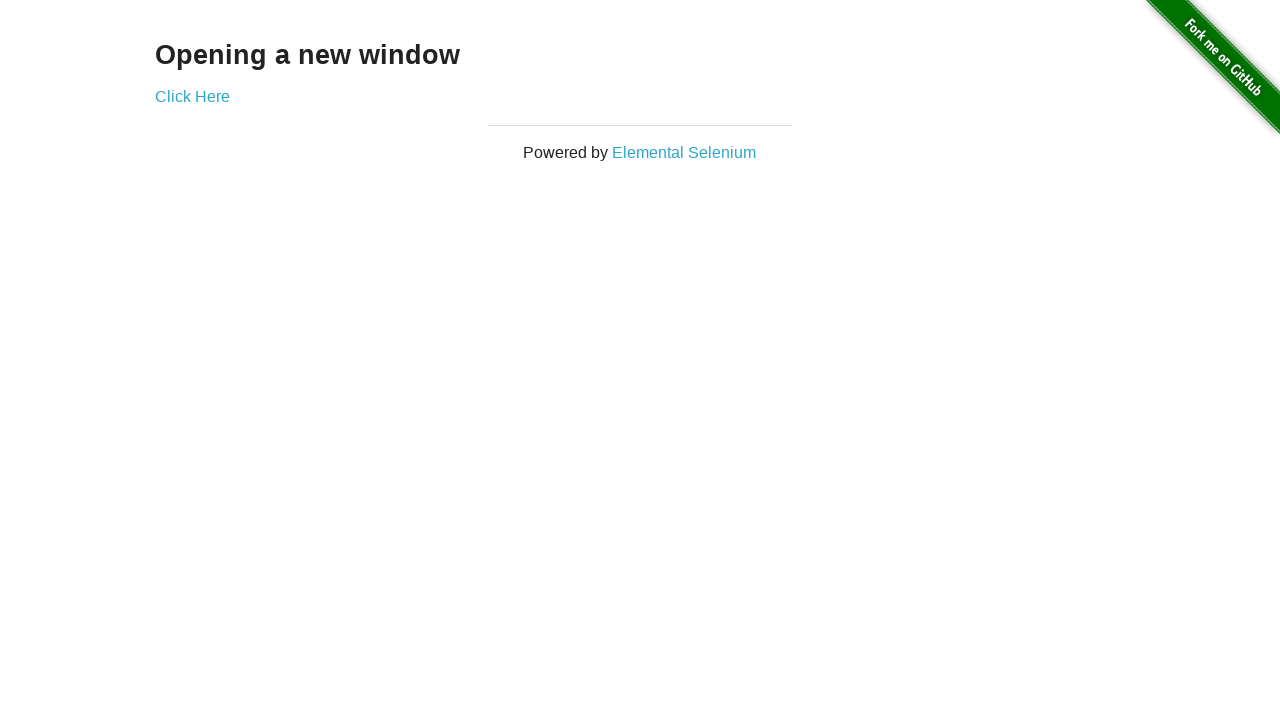

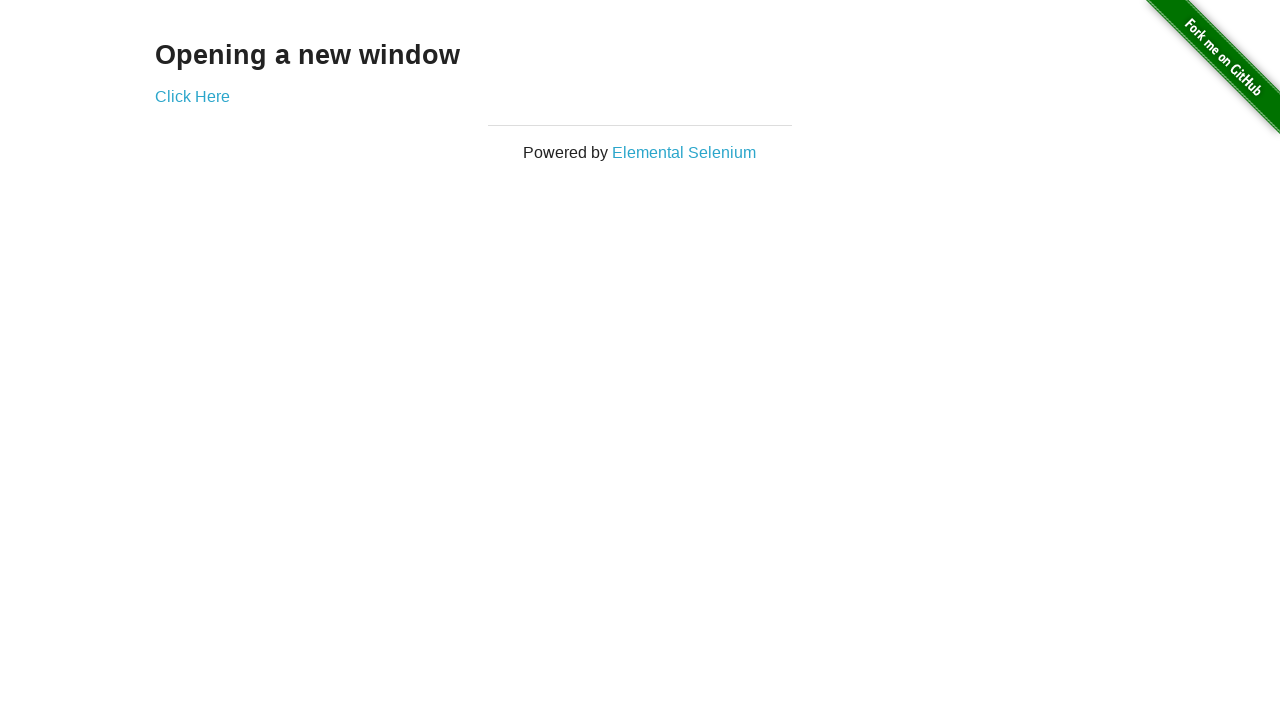